Tests submitting feedback with only name filled, clicking Yes to confirm, and verifying the personalized thank you message with correct styling

Starting URL: https://kristinek.github.io/site/tasks/provide_feedback

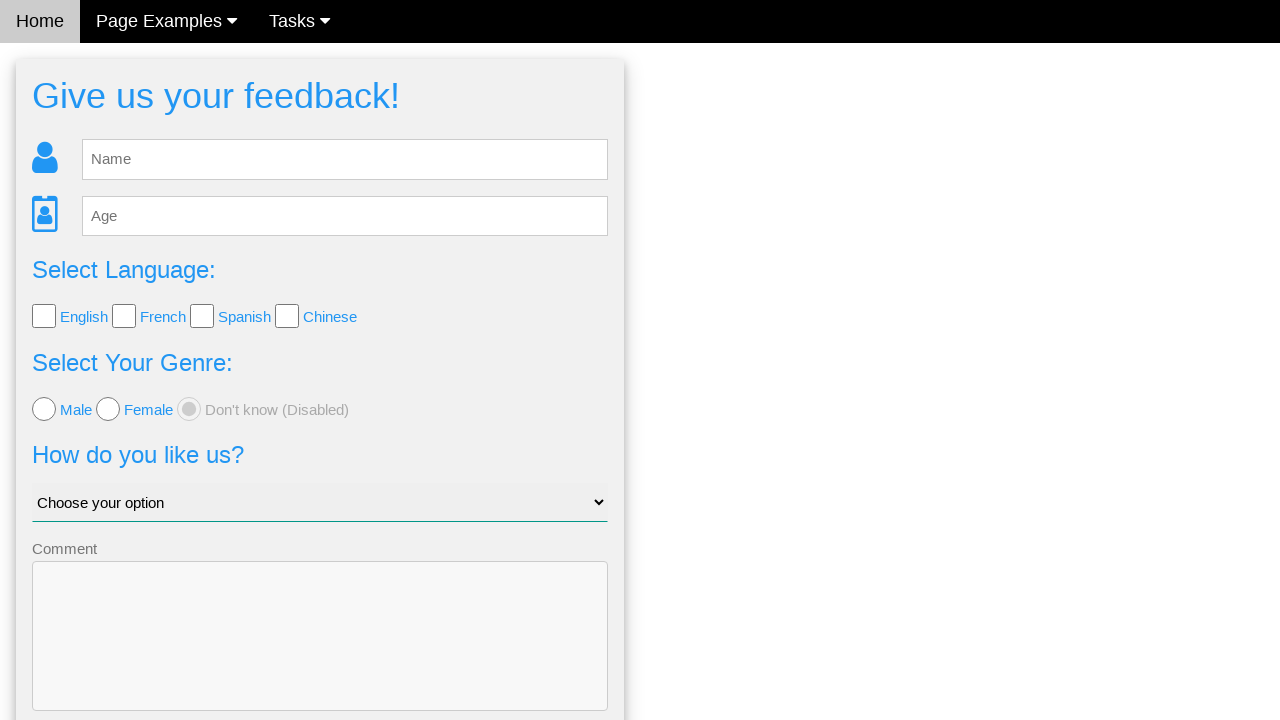

Feedback form loaded and name input field is ready
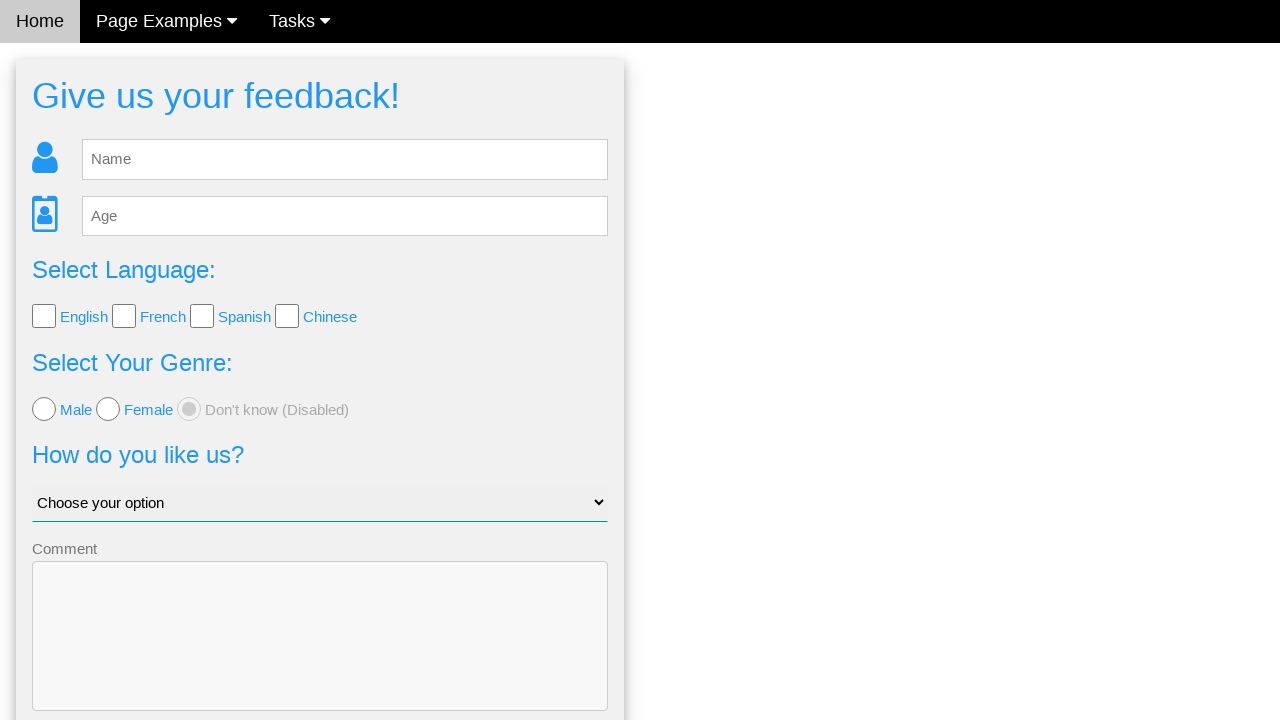

Filled name field with 'TestUser' on #fb_name
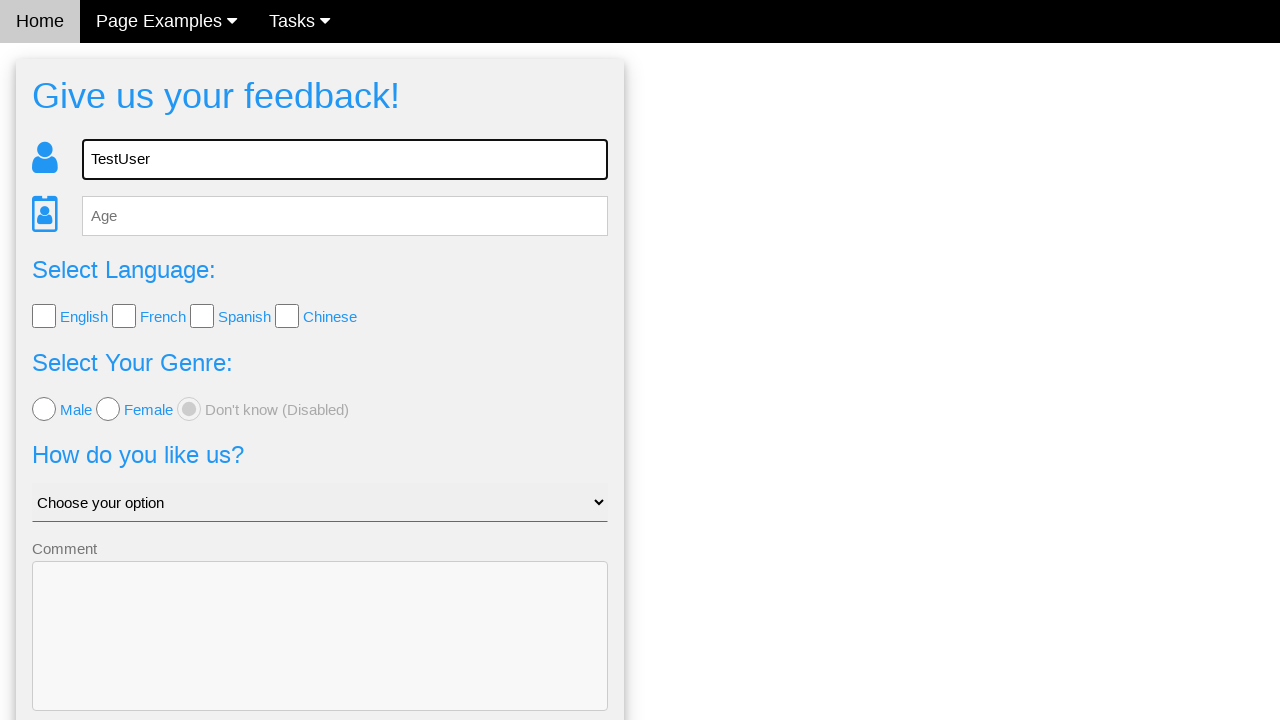

Clicked Send button to submit feedback at (320, 656) on .w3-btn-block
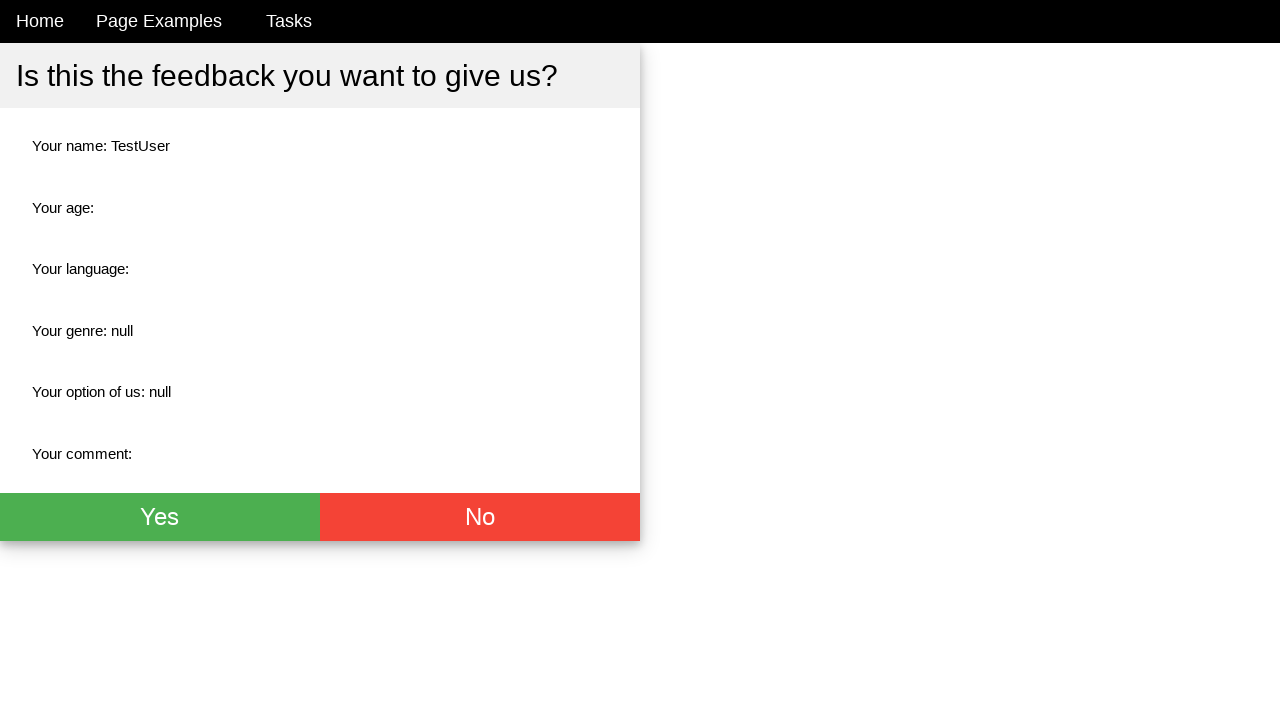

Confirmation dialog appeared with Yes button
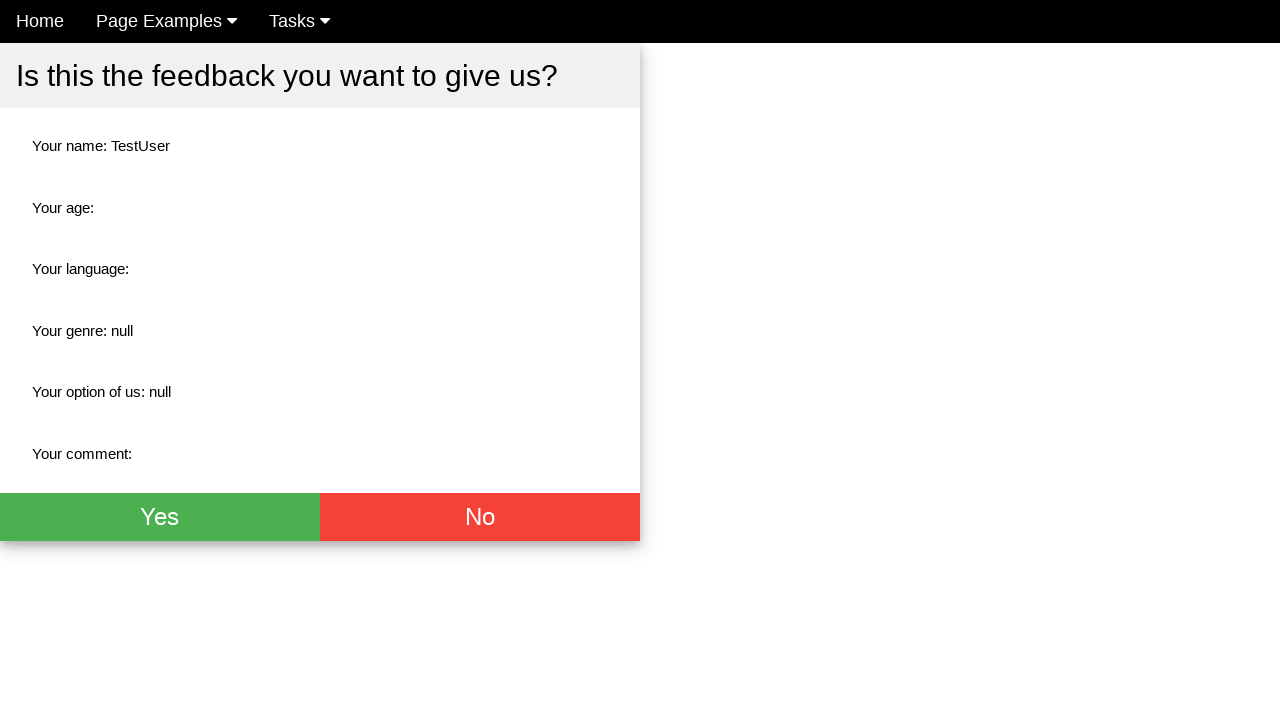

Clicked Yes button to confirm feedback submission at (160, 517) on .w3-green
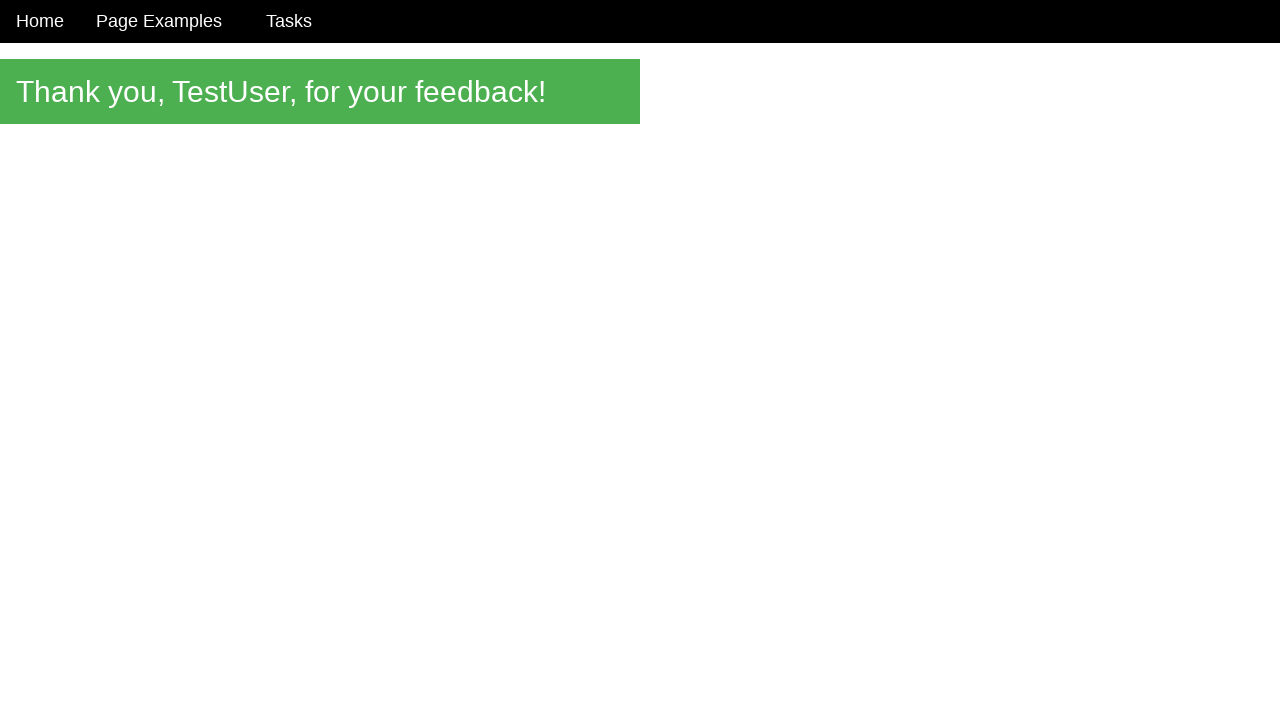

Thank you message appeared on the page
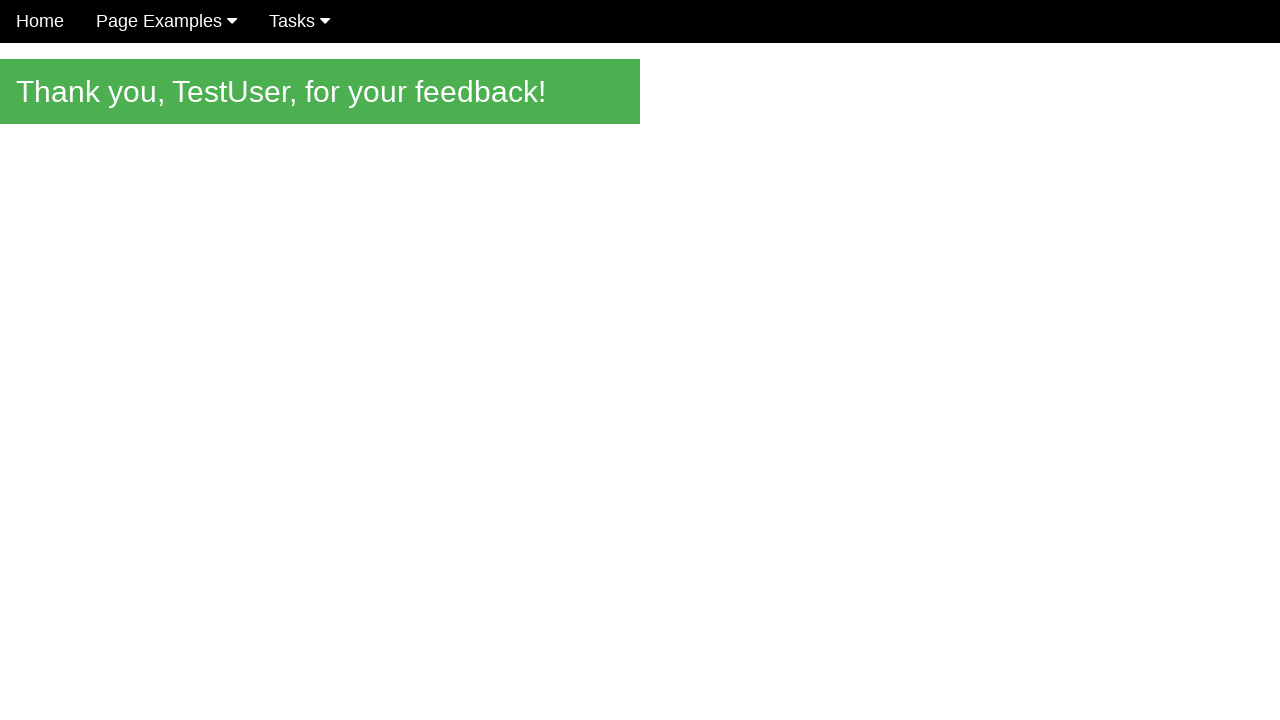

Verified personalized thank you message displays correctly with TestUser's name
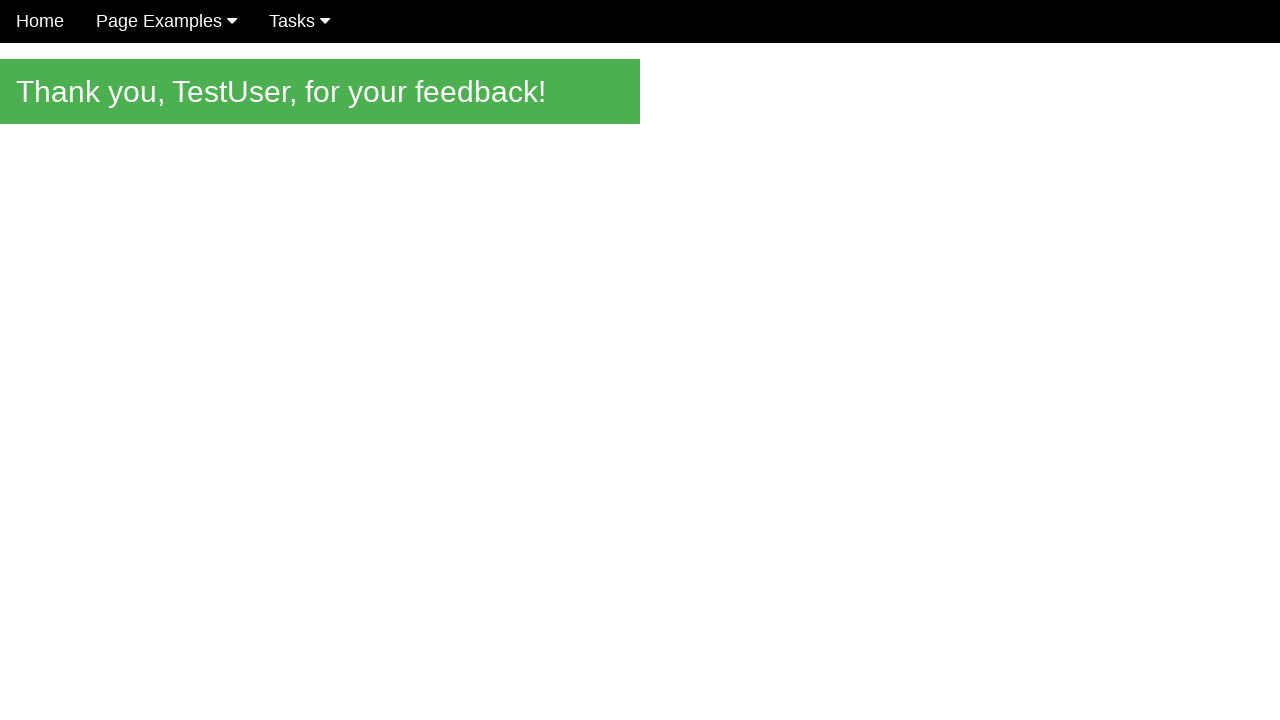

Verified thank you message panel has green background styling
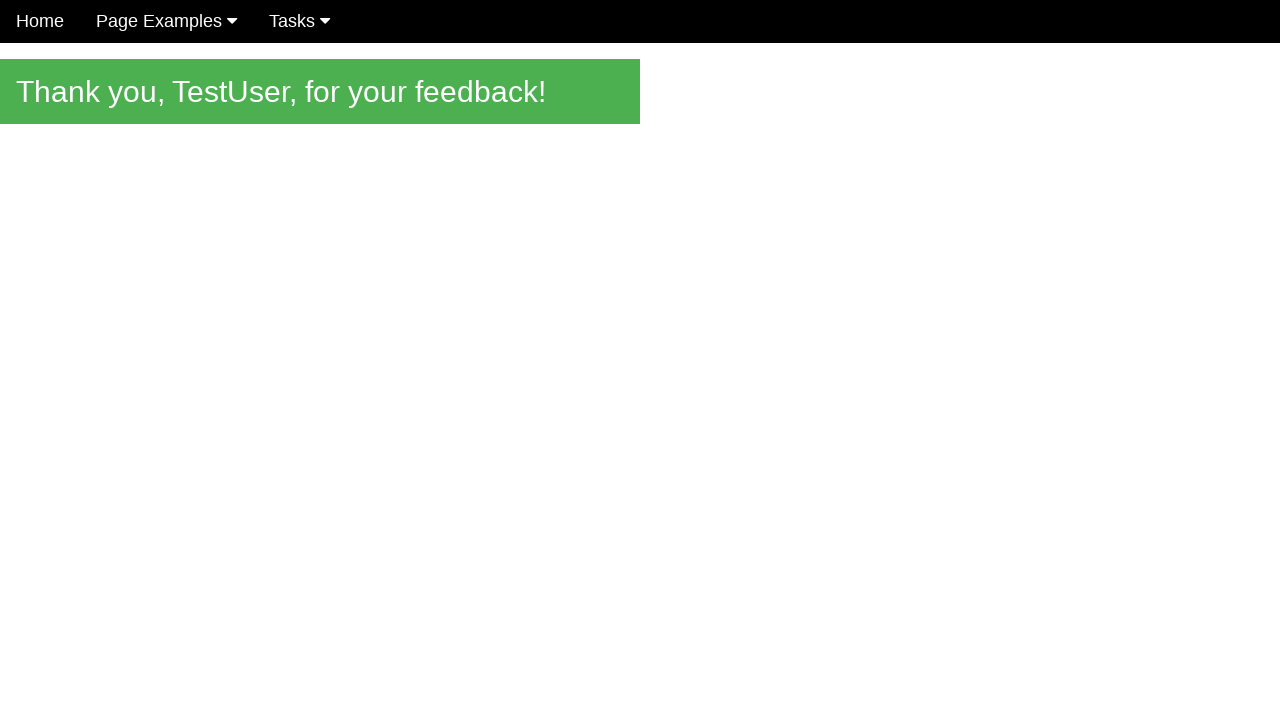

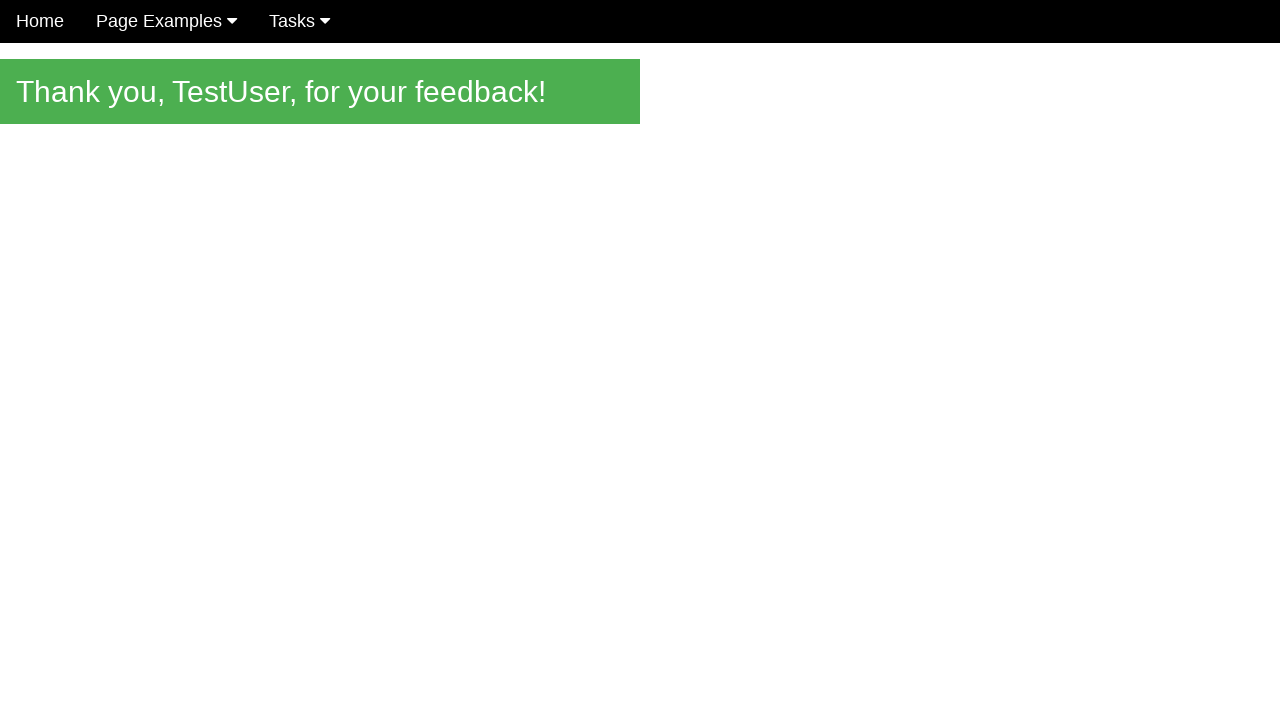